Tests radio button functionality by clicking through all three radio button options multiple times

Starting URL: https://rahulshettyacademy.com/AutomationPractice/

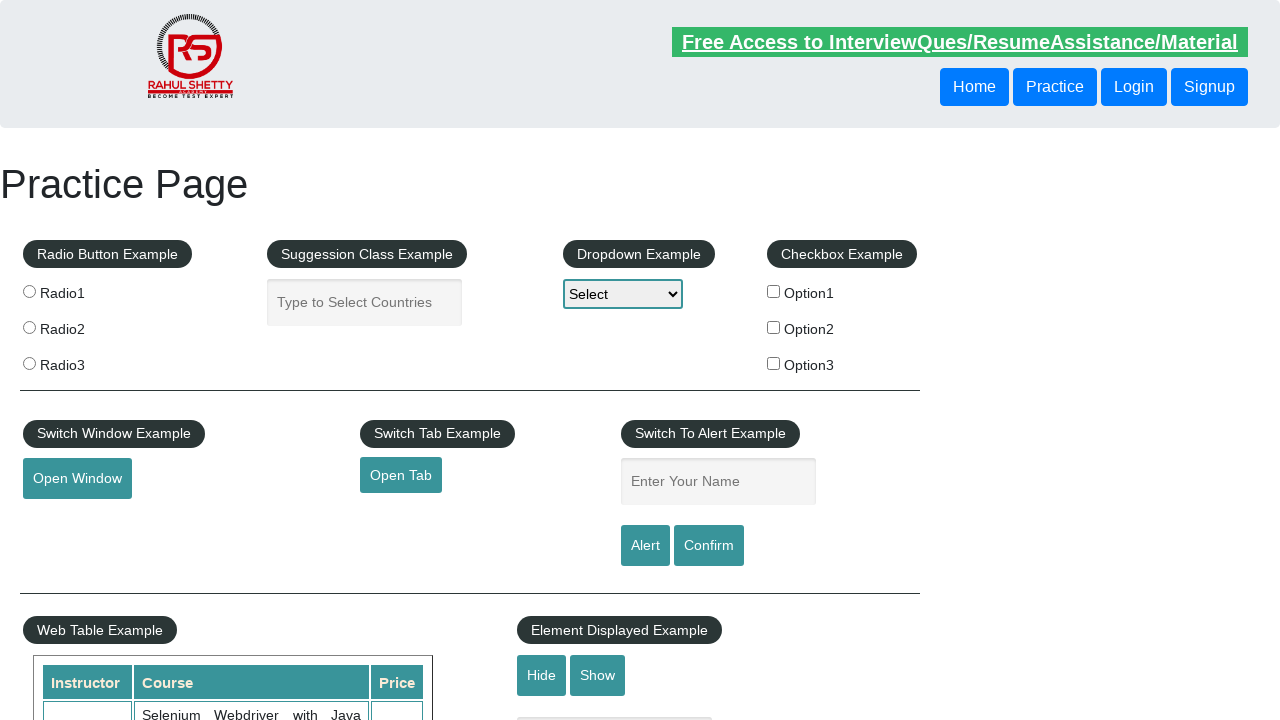

Waited for first radio button to be available
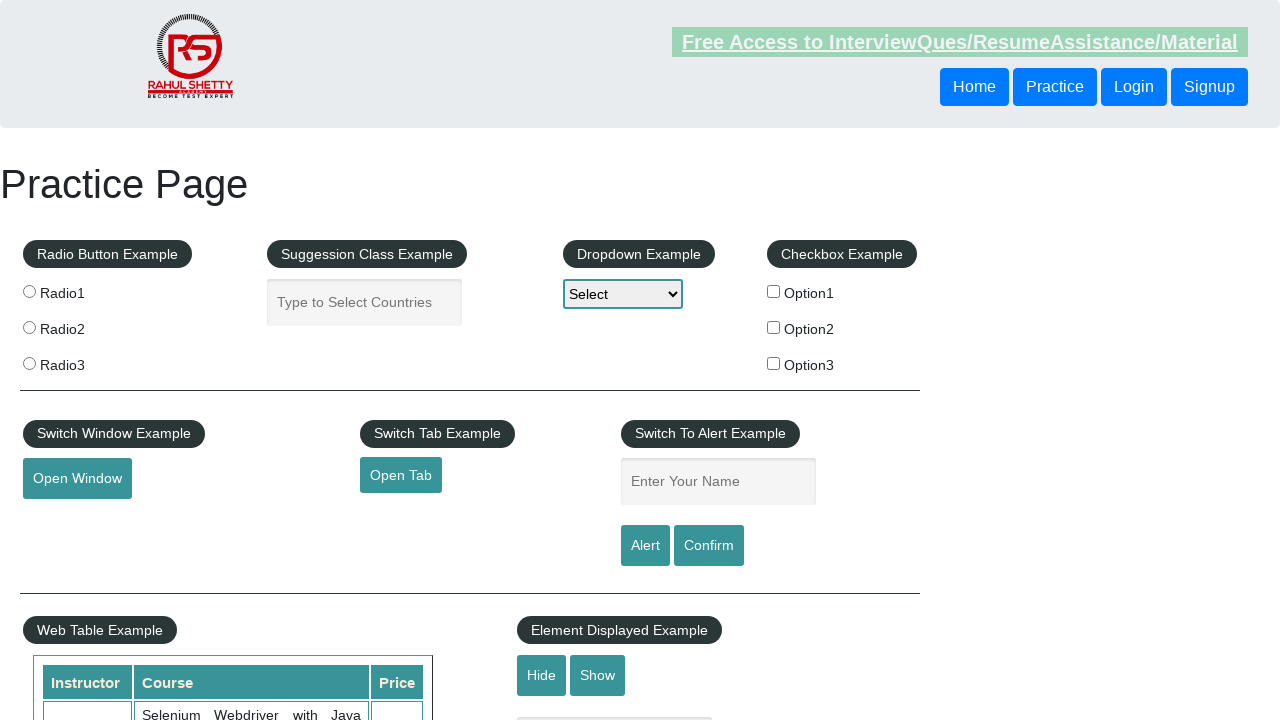

Clicked first radio button at (29, 291) on xpath=(//*[@class='radioButton'])[1]
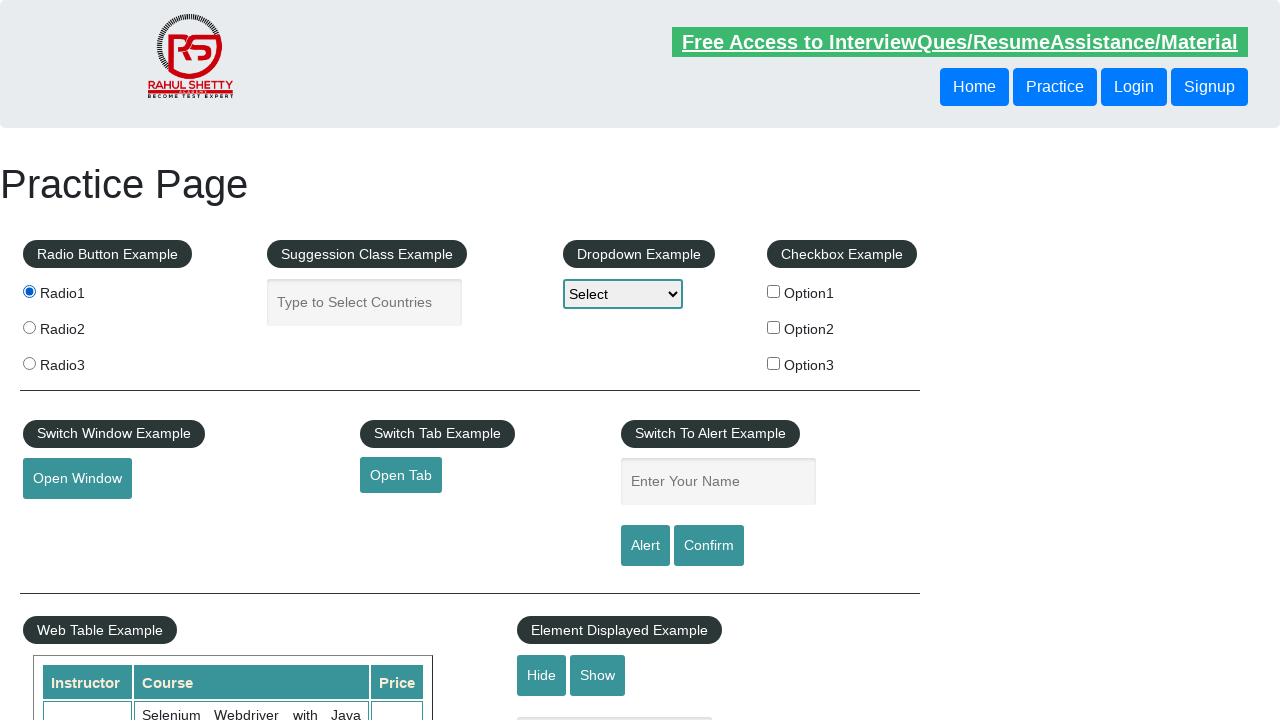

Clicked second radio button at (29, 327) on xpath=(//*[@class='radioButton'])[2]
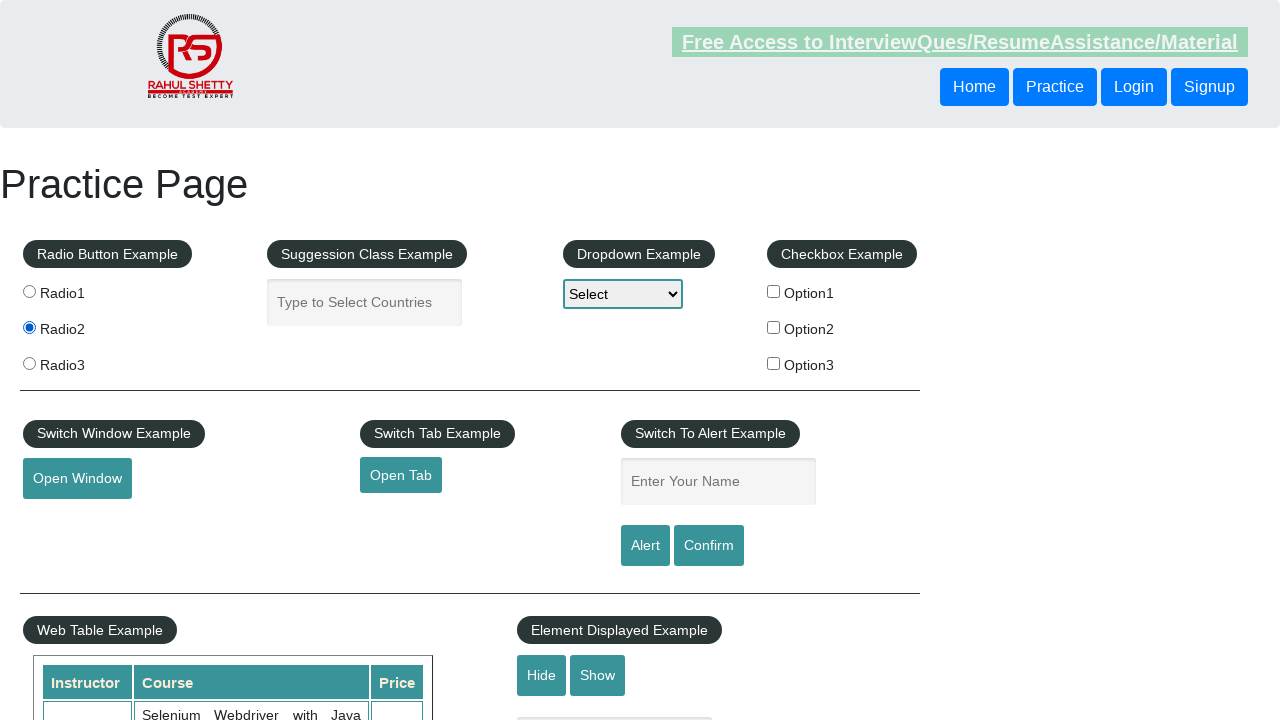

Clicked third radio button at (29, 363) on xpath=(//*[@class='radioButton'])[3]
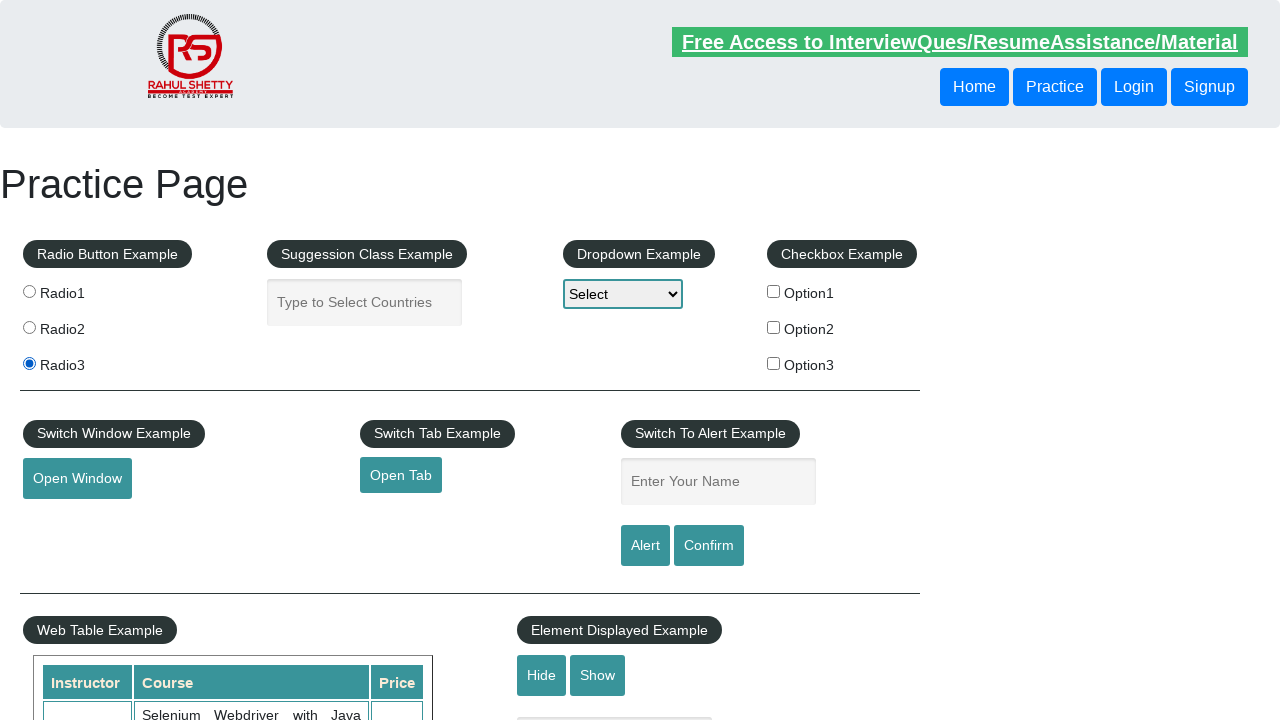

Clicked first radio button again at (29, 291) on xpath=(//*[@class='radioButton'])[1]
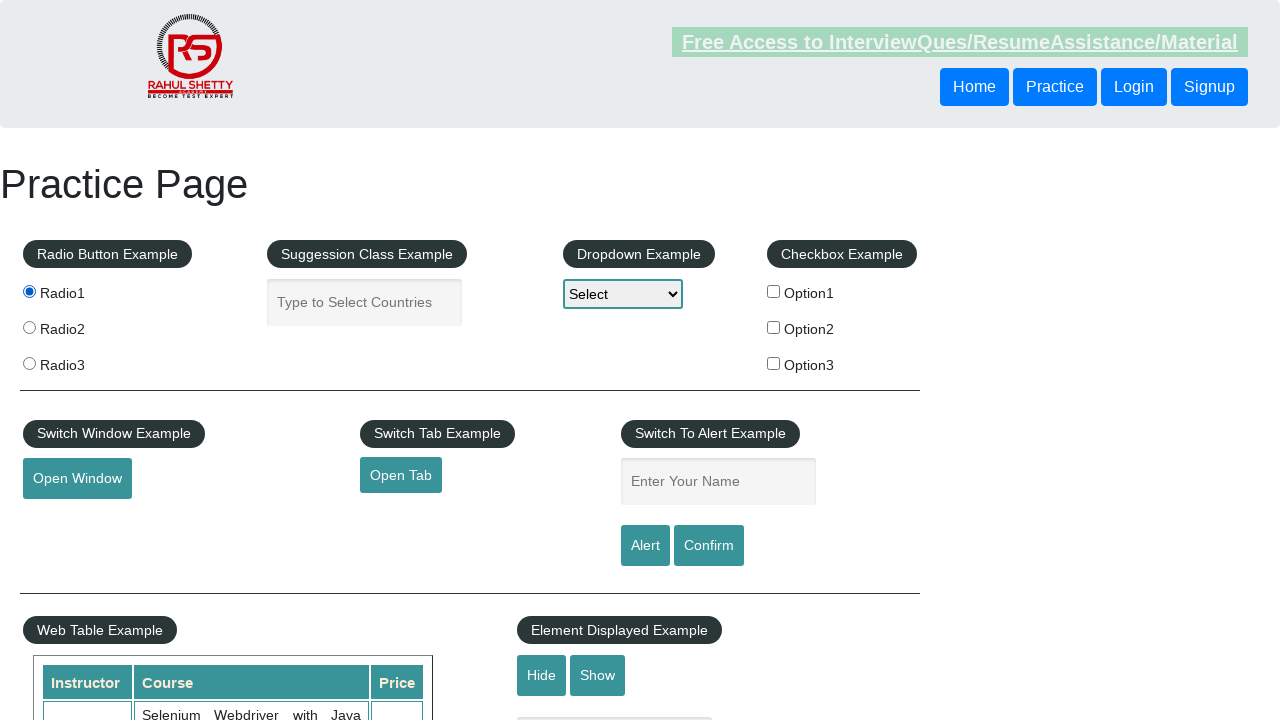

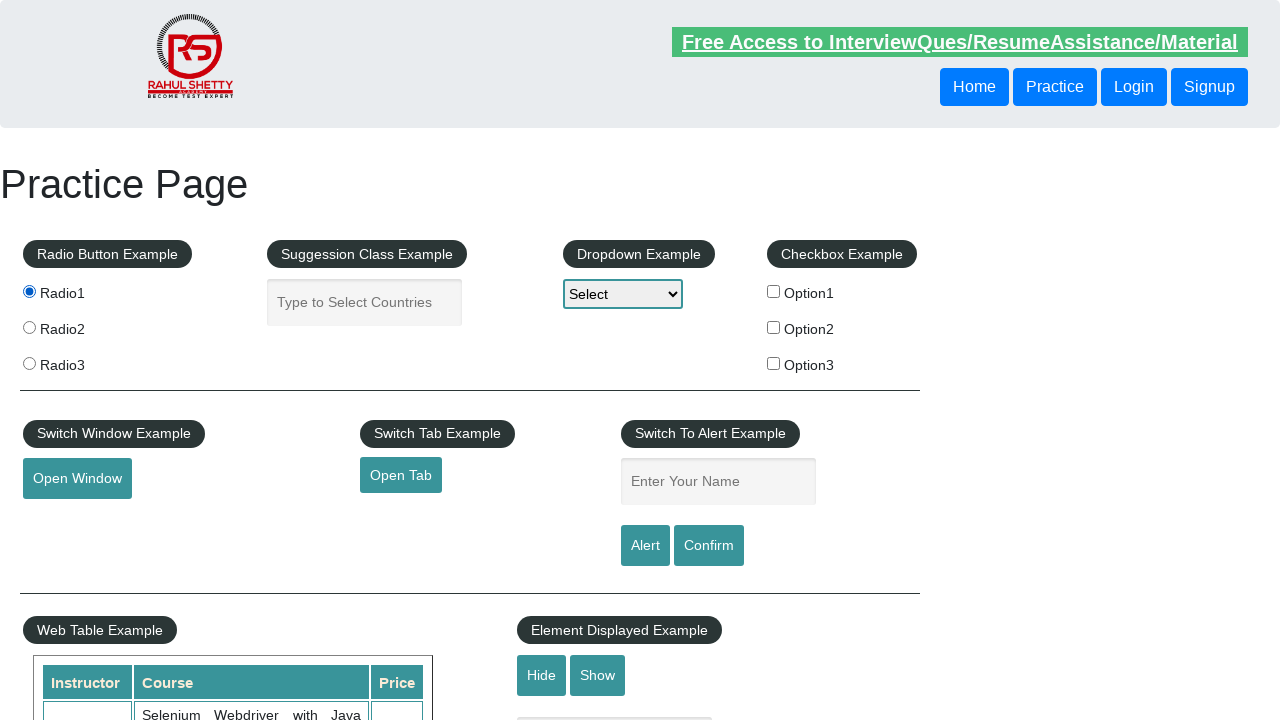